Tests the hotel listing page by clicking on the hotel list button and verifying that hotels are displayed

Starting URL: http://hotel-v3.progmasters.hu/

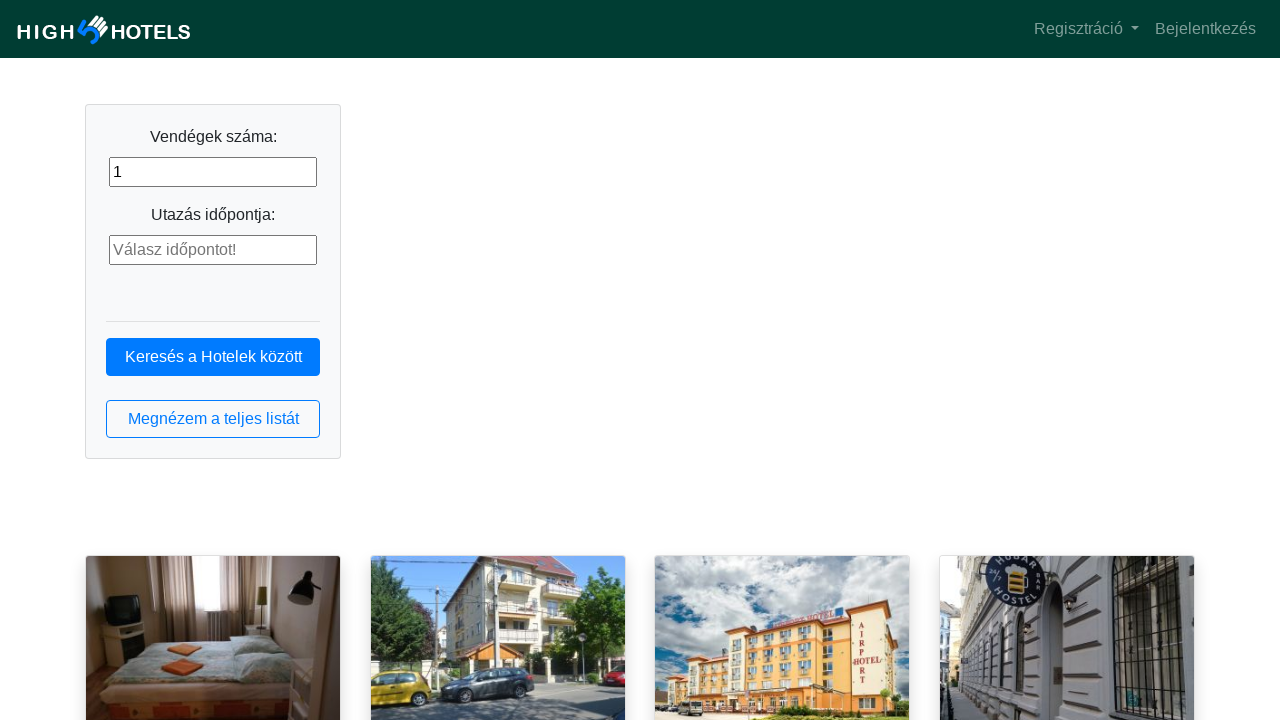

Clicked hotel list button at (213, 419) on button.btn.btn-outline-primary.btn-block
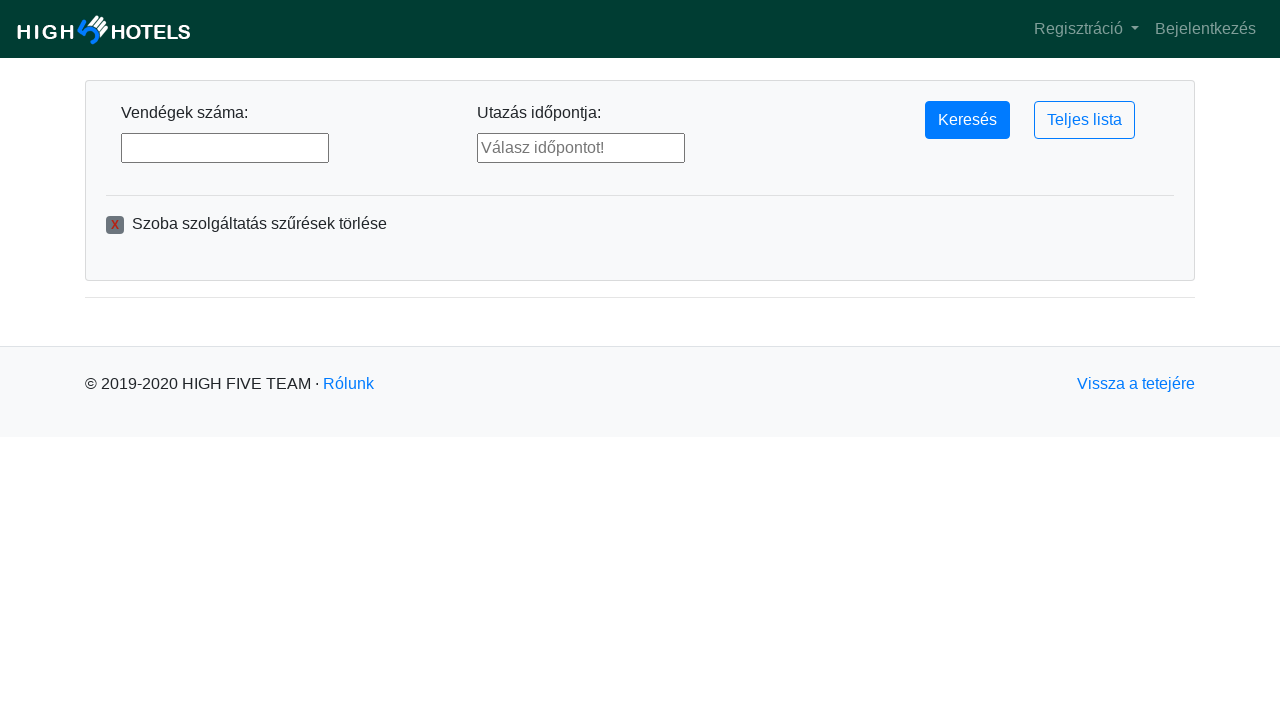

Hotel list loaded with hotels displayed
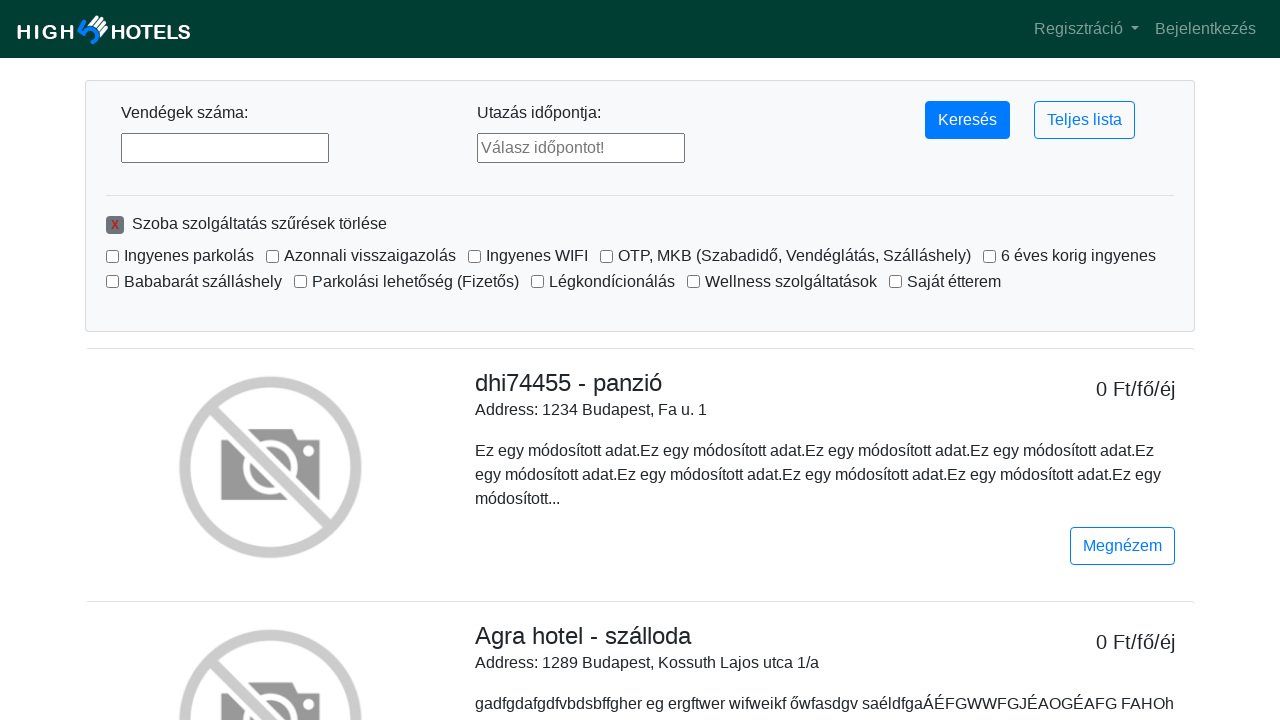

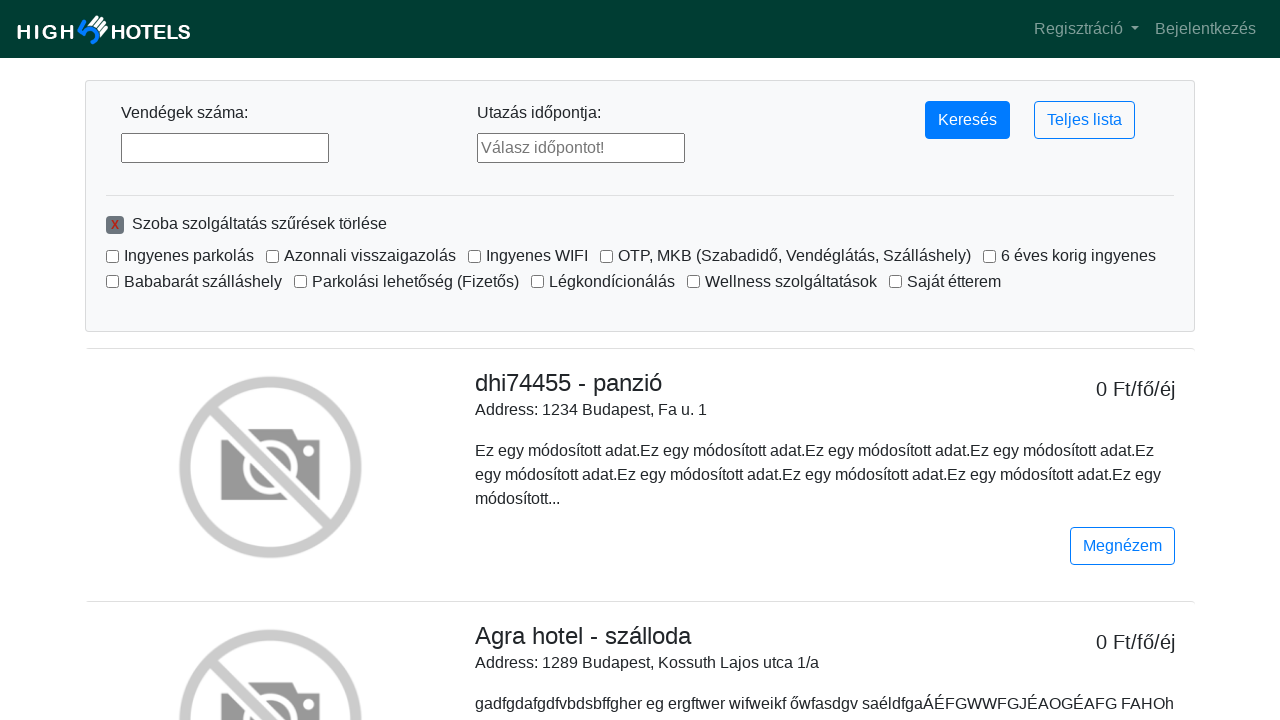